Tests jQuery UI slider functionality by dragging the slider handle horizontally by 100 pixels

Starting URL: https://www.jqueryui.com/slider/

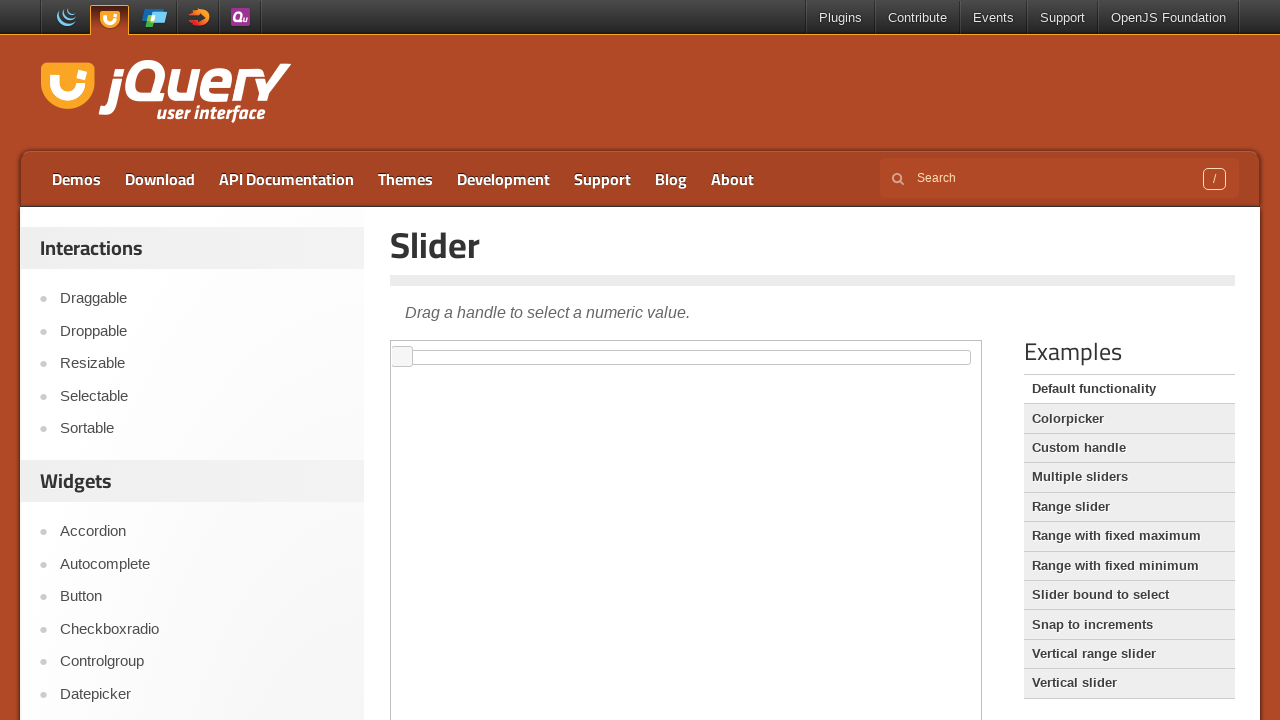

Waited for slider handle to load in iframe
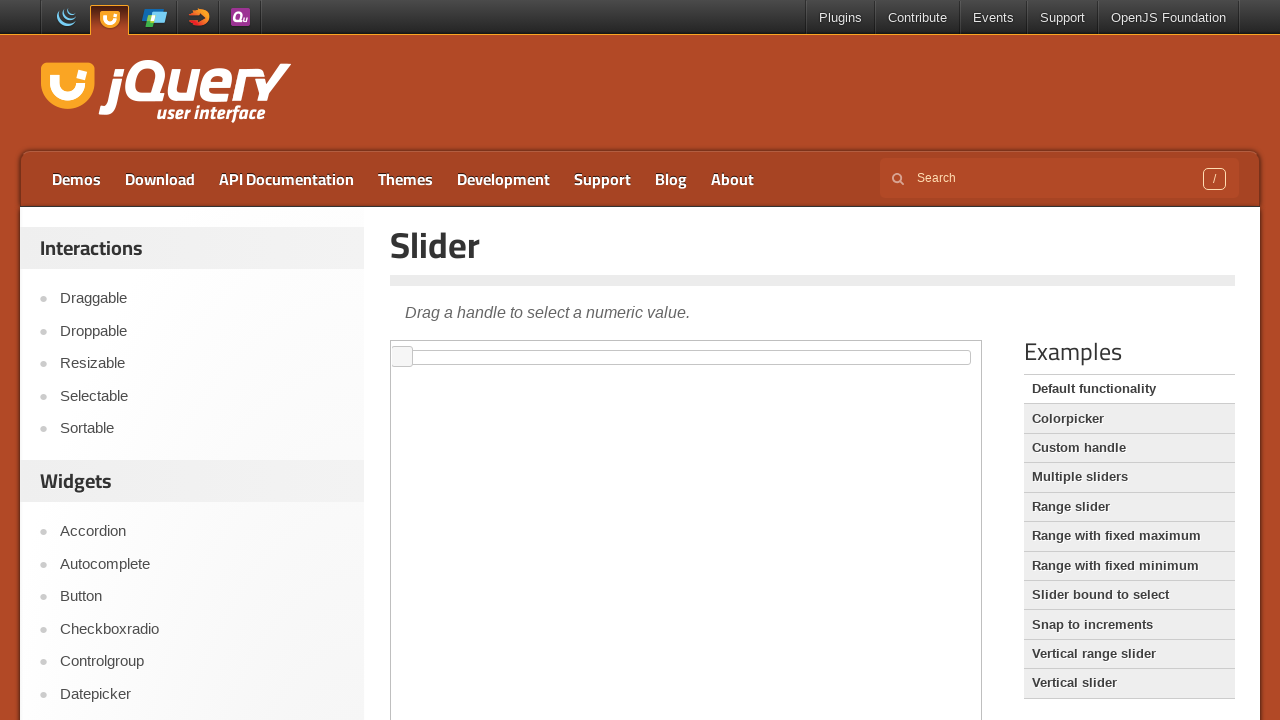

Switched to iframe containing slider
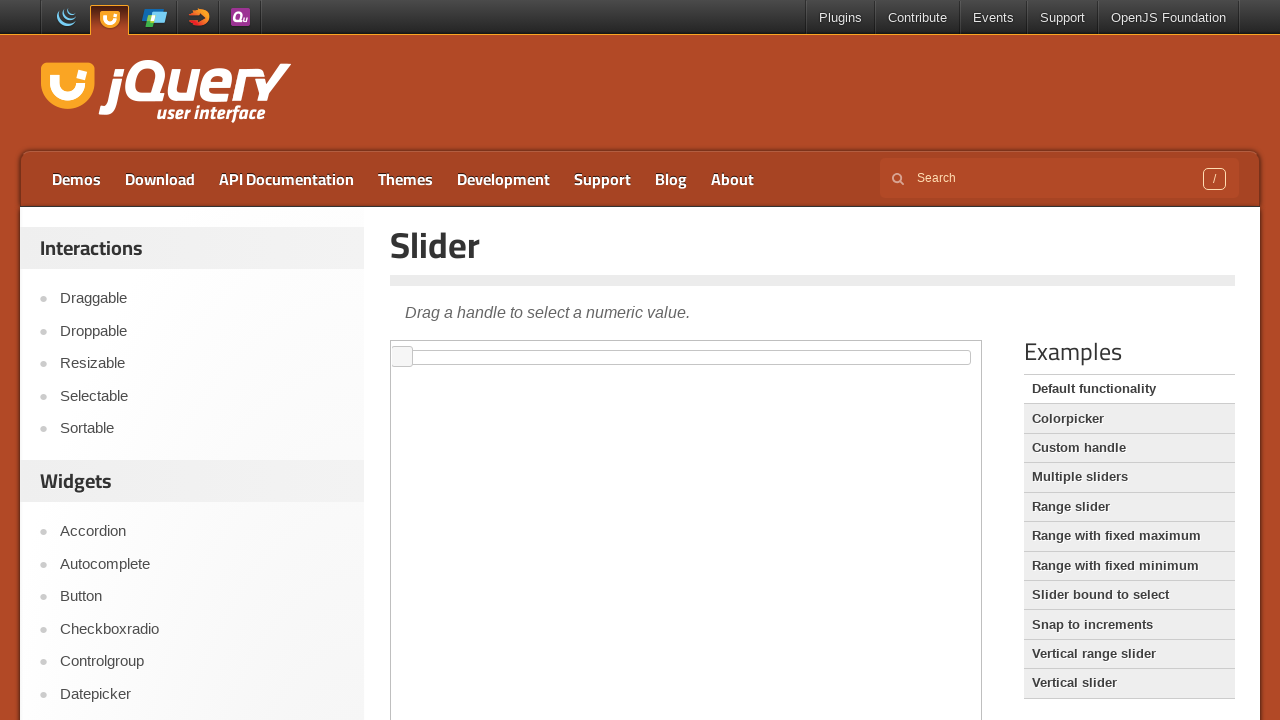

Located jQuery UI slider handle element
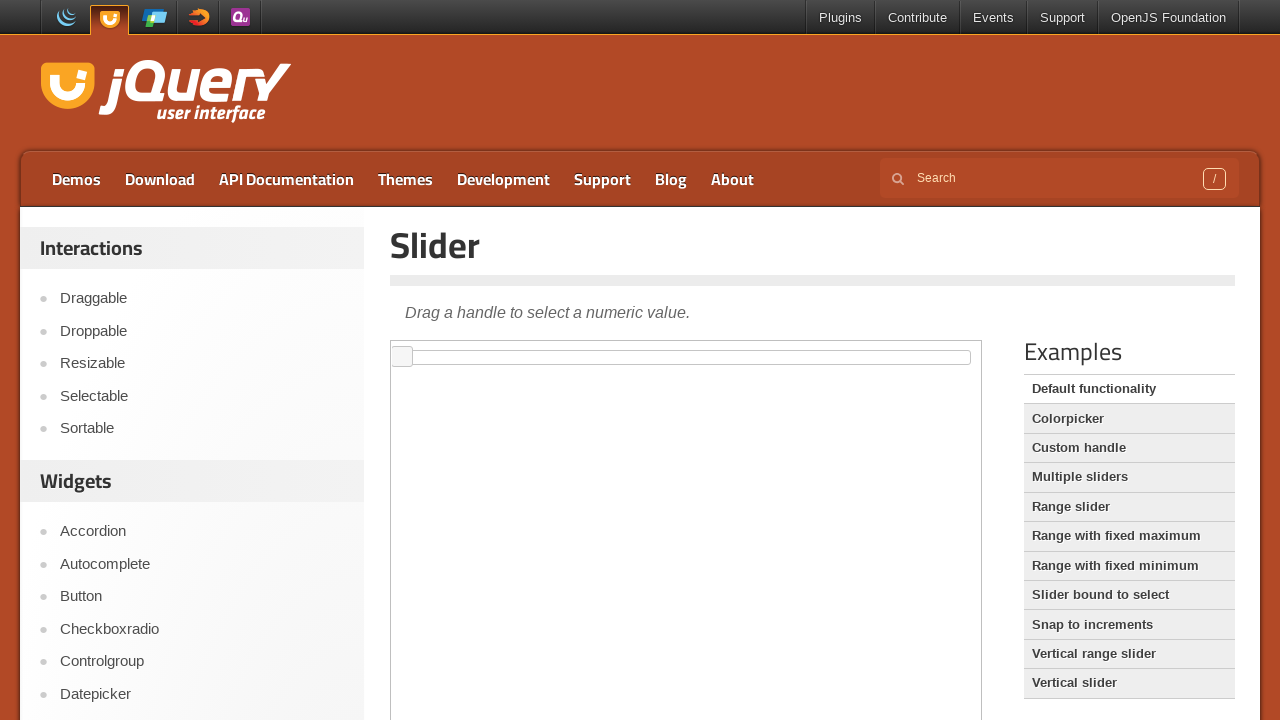

Dragged slider handle 100 pixels to the right at (493, 347)
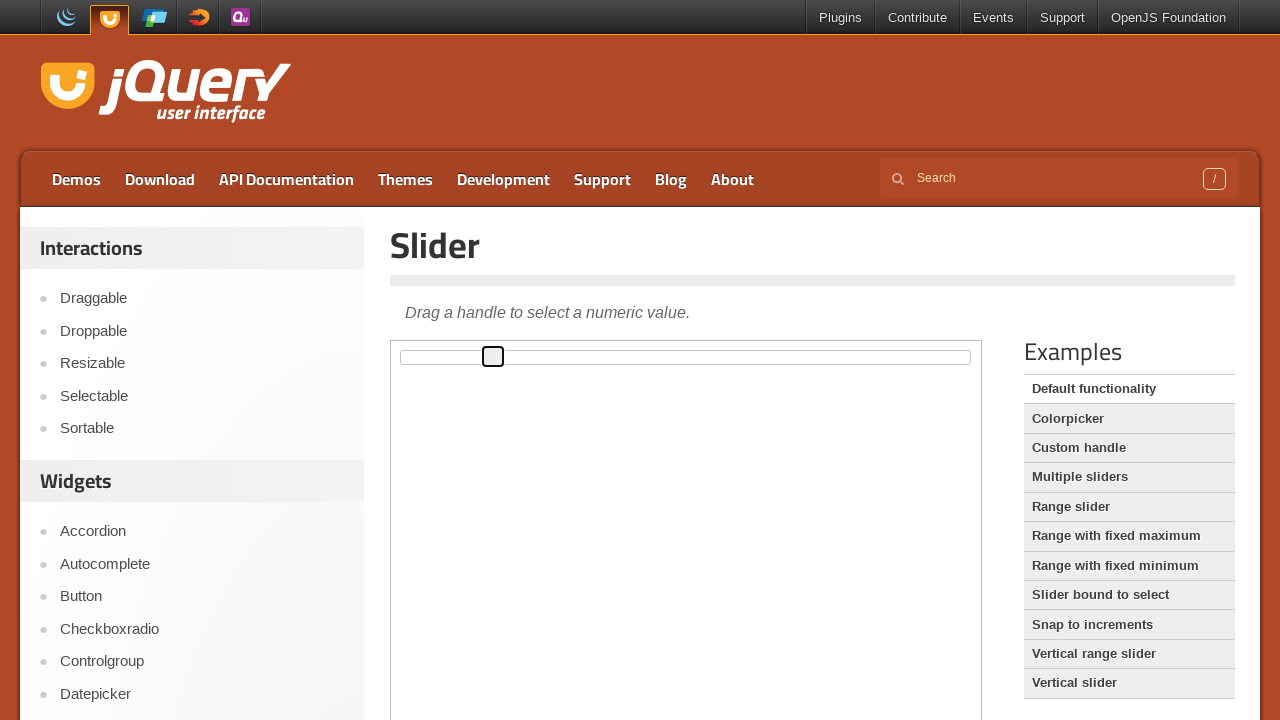

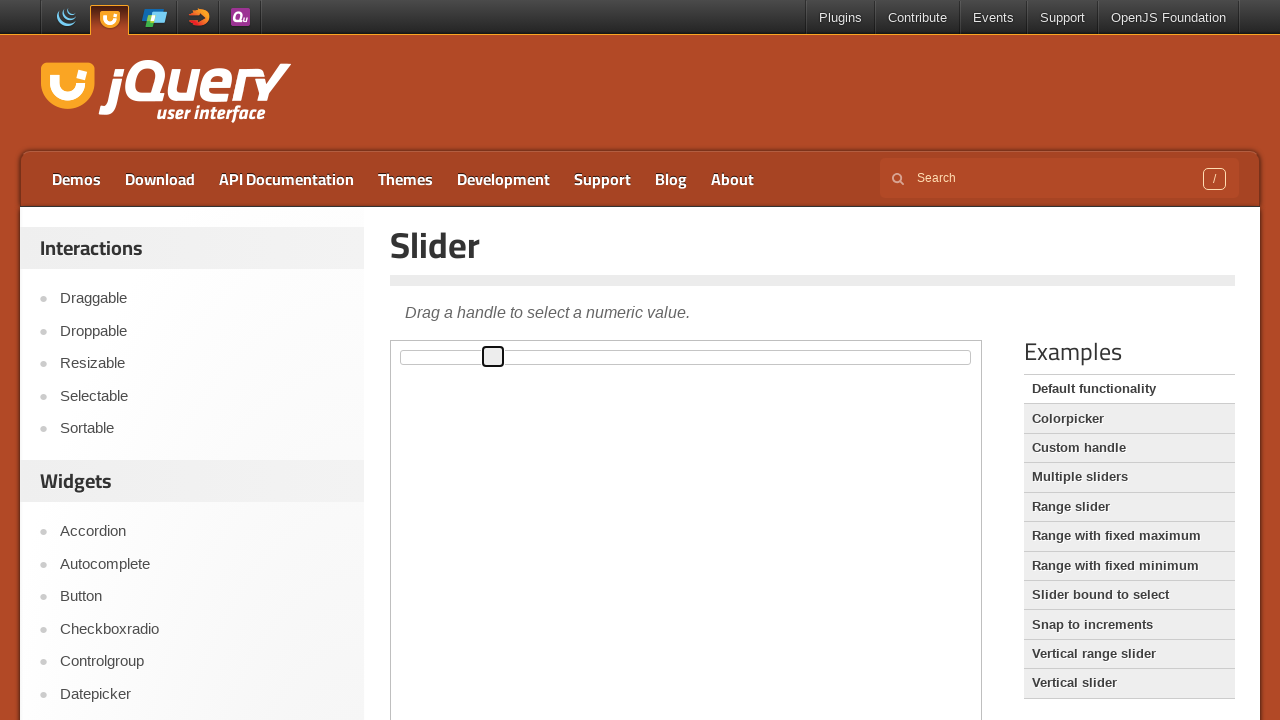